Navigates to JPL Space page and clicks the full image button to view the featured Mars image

Starting URL: https://data-class-jpl-space.s3.amazonaws.com/JPL_Space/index.html

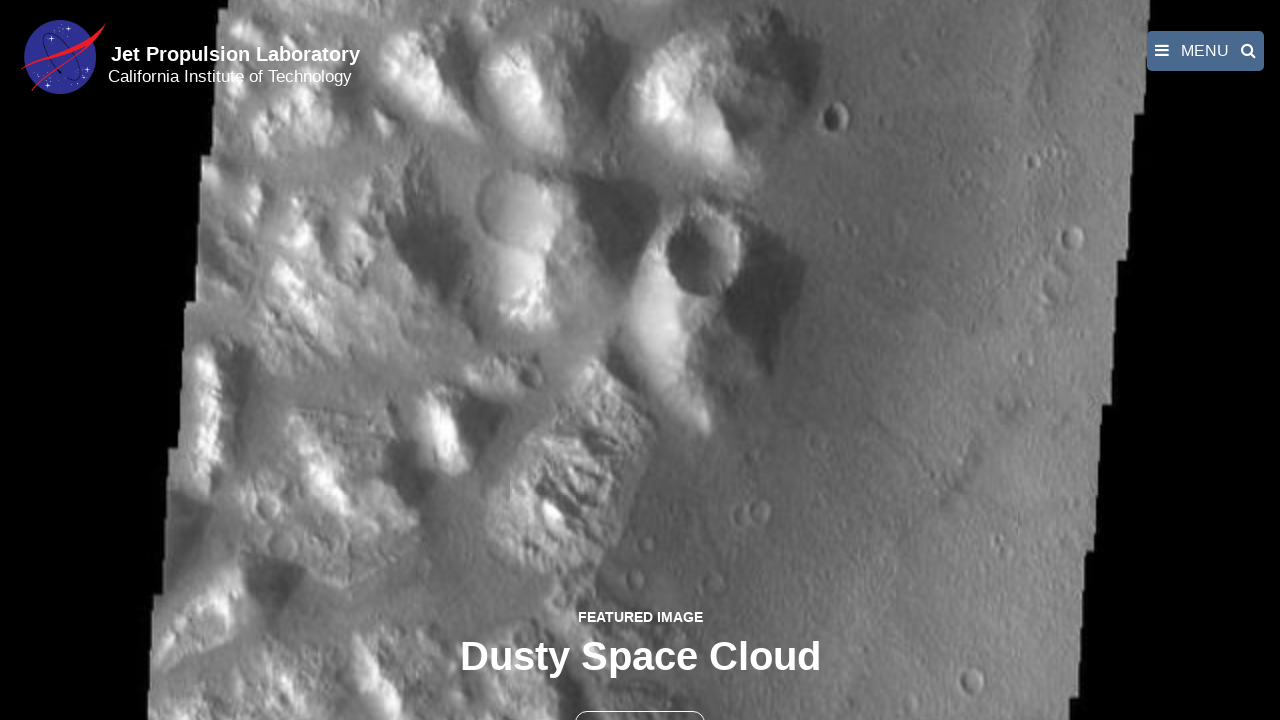

Navigated to JPL Space page
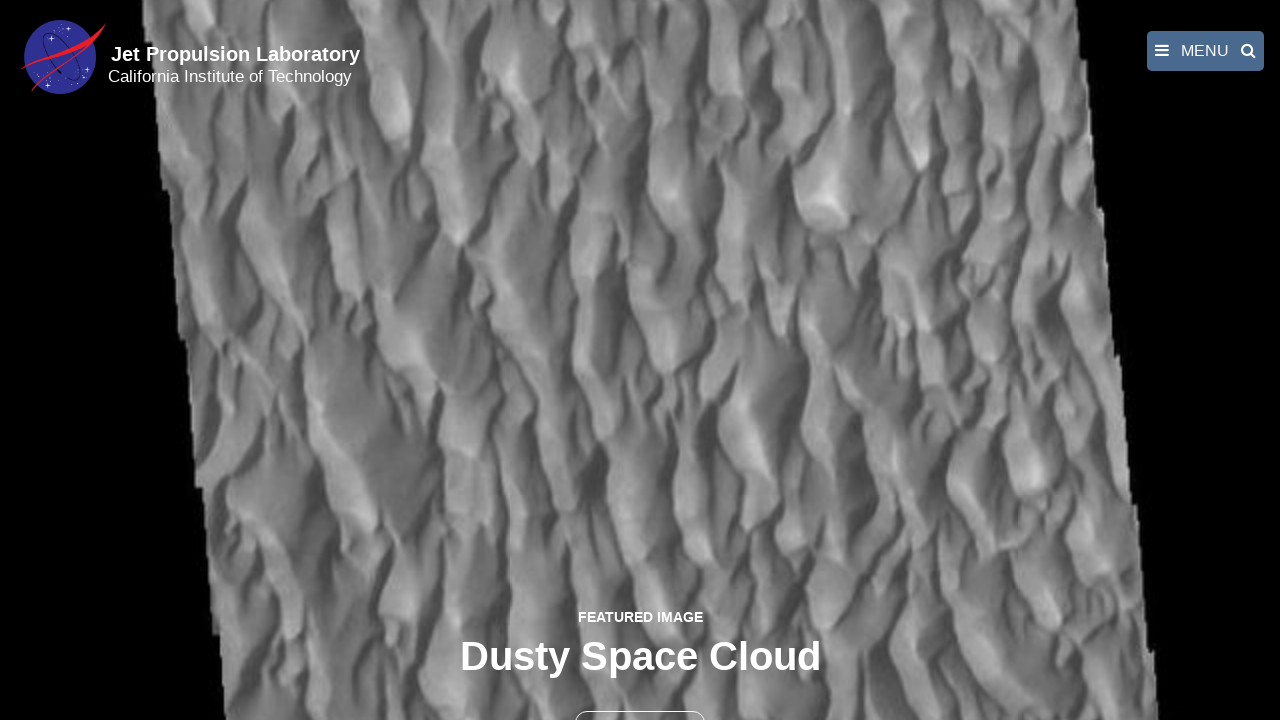

Clicked the full image button to view featured Mars image at (640, 699) on button >> nth=1
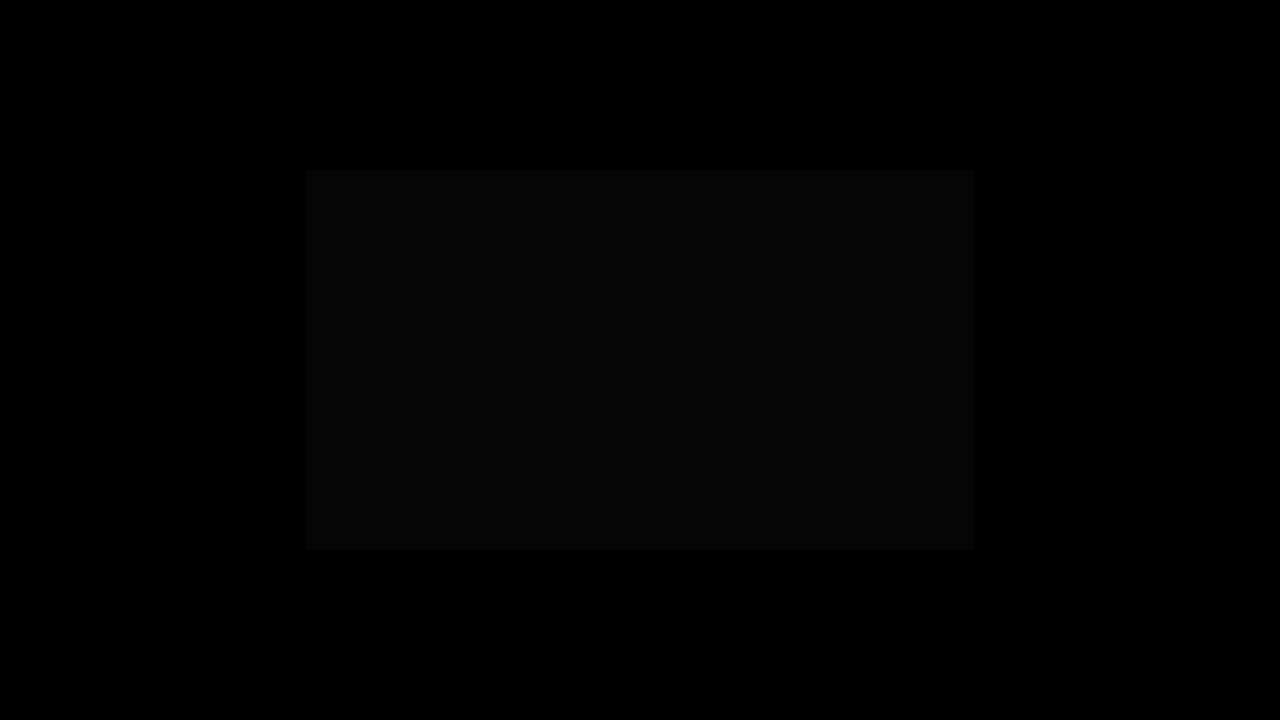

Full-size featured image loaded successfully
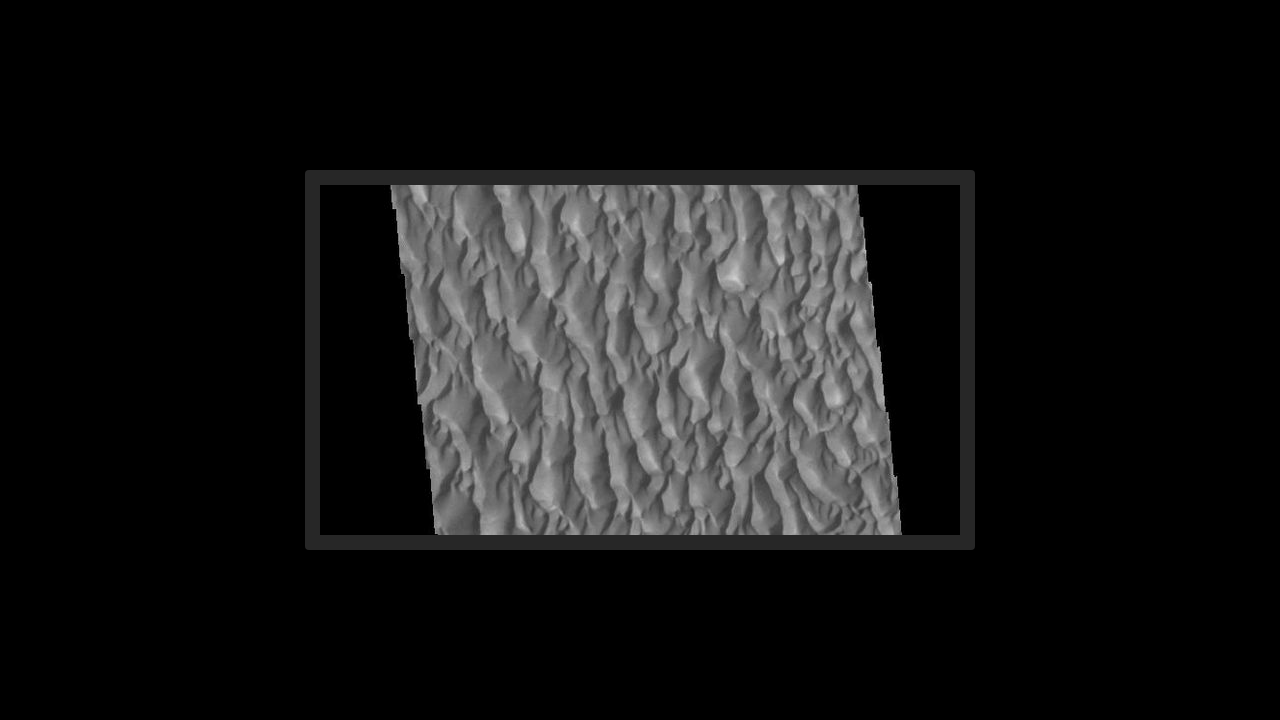

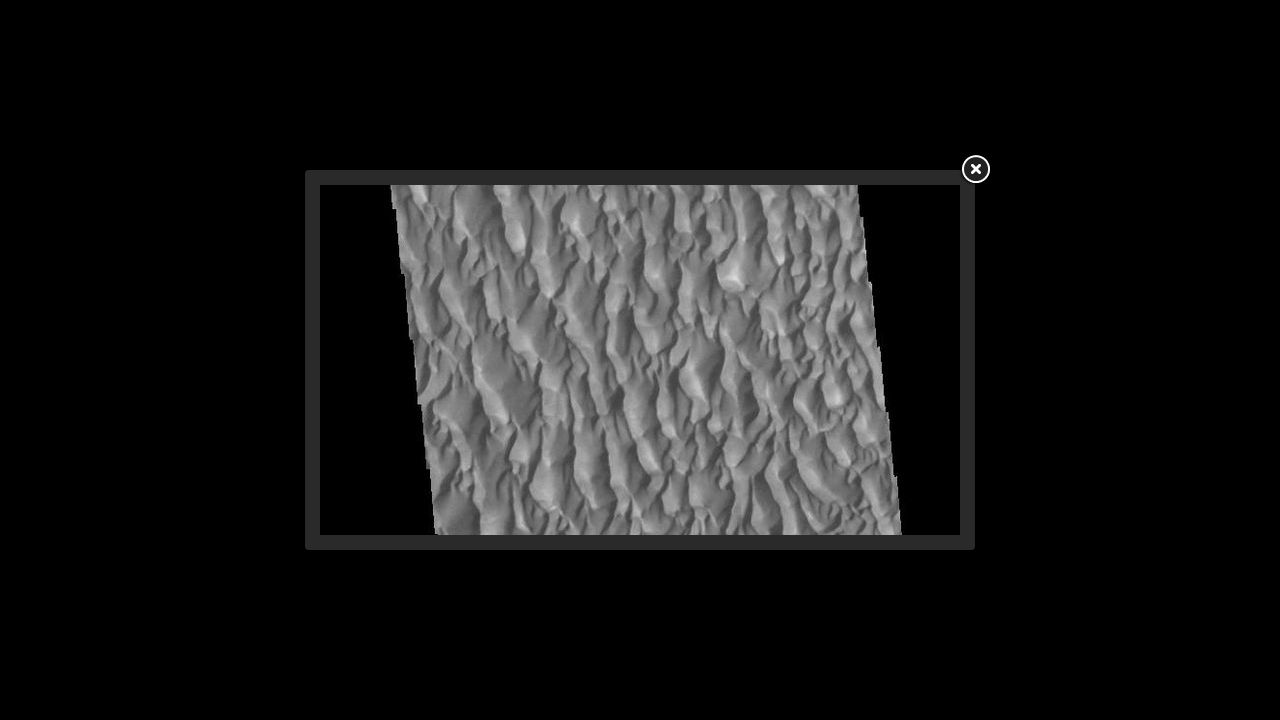